Navigates to DuckDuckGo homepage and verifies the page loads successfully by checking the page title.

Starting URL: https://duckduckgo.com/

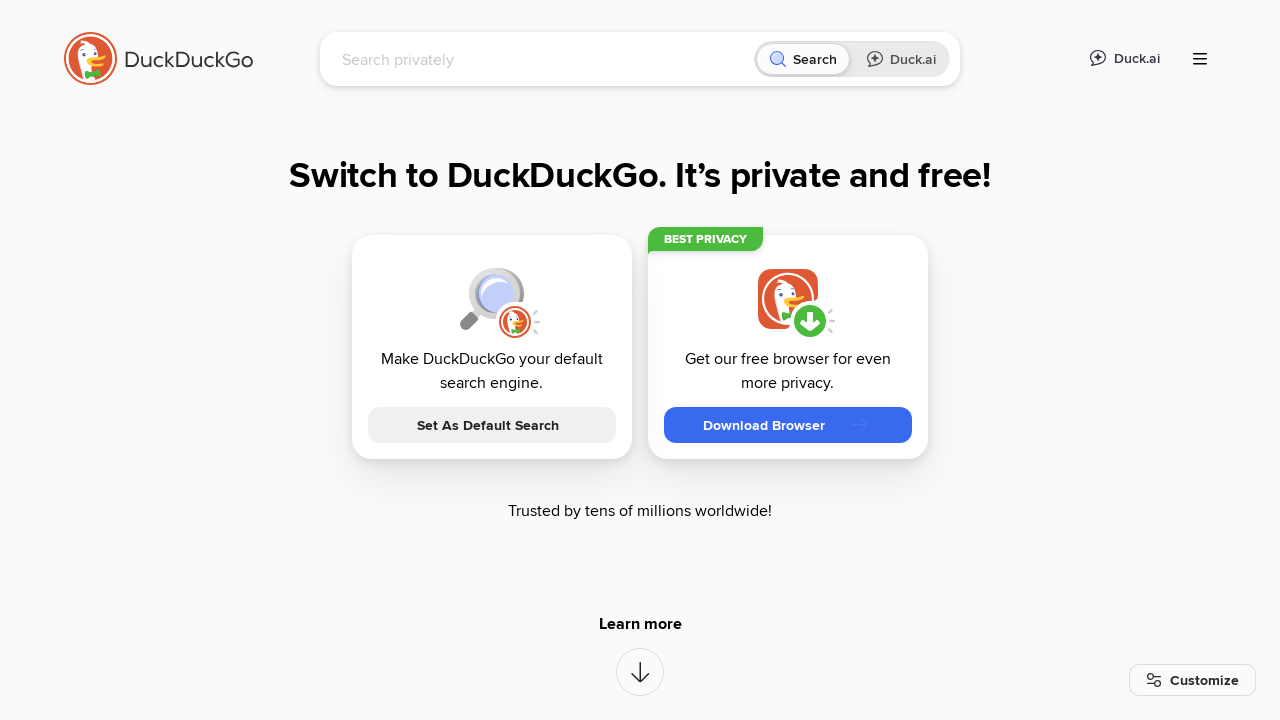

Waited for page to reach domcontentloaded state
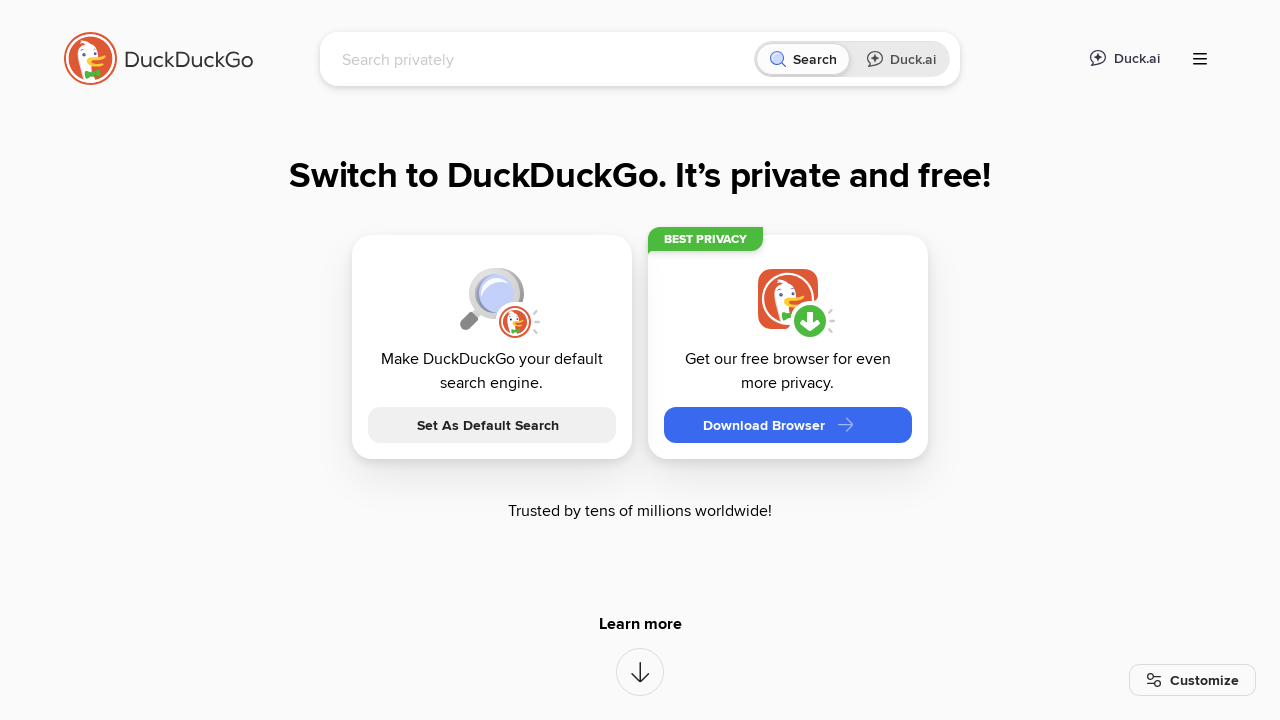

Retrieved page title: DuckDuckGo - Protection. Privacy. Peace of mind.
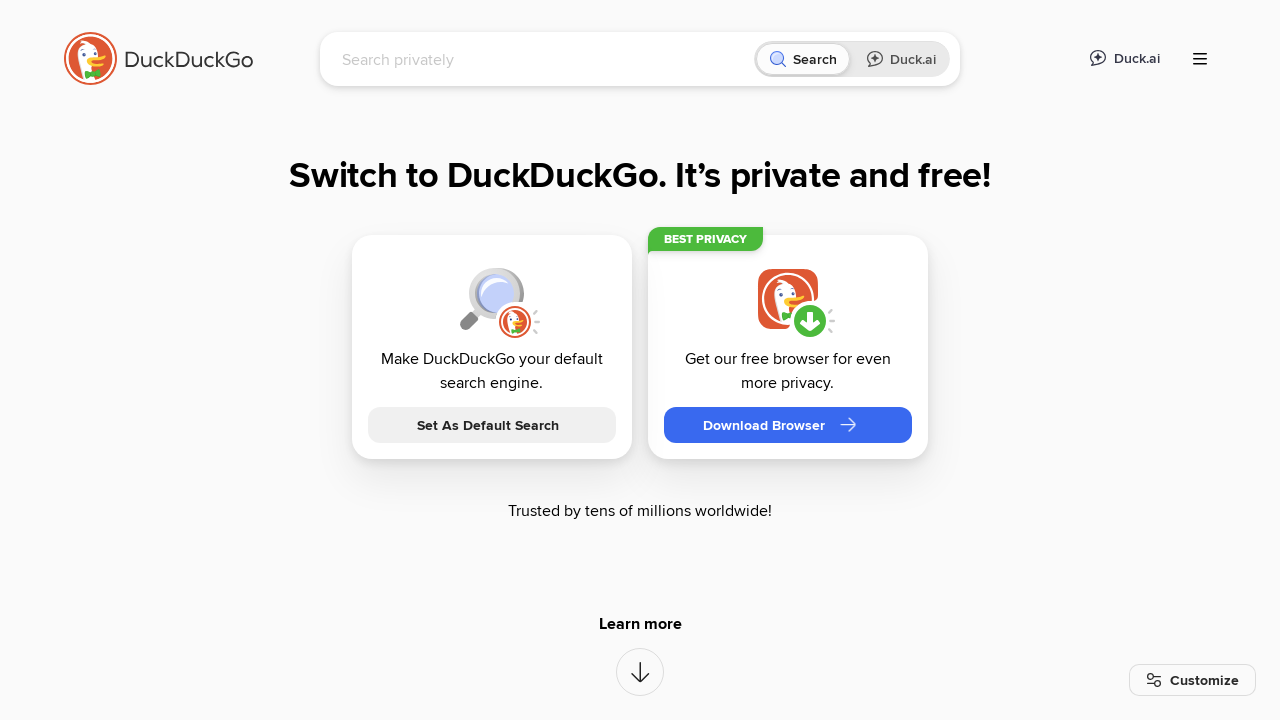

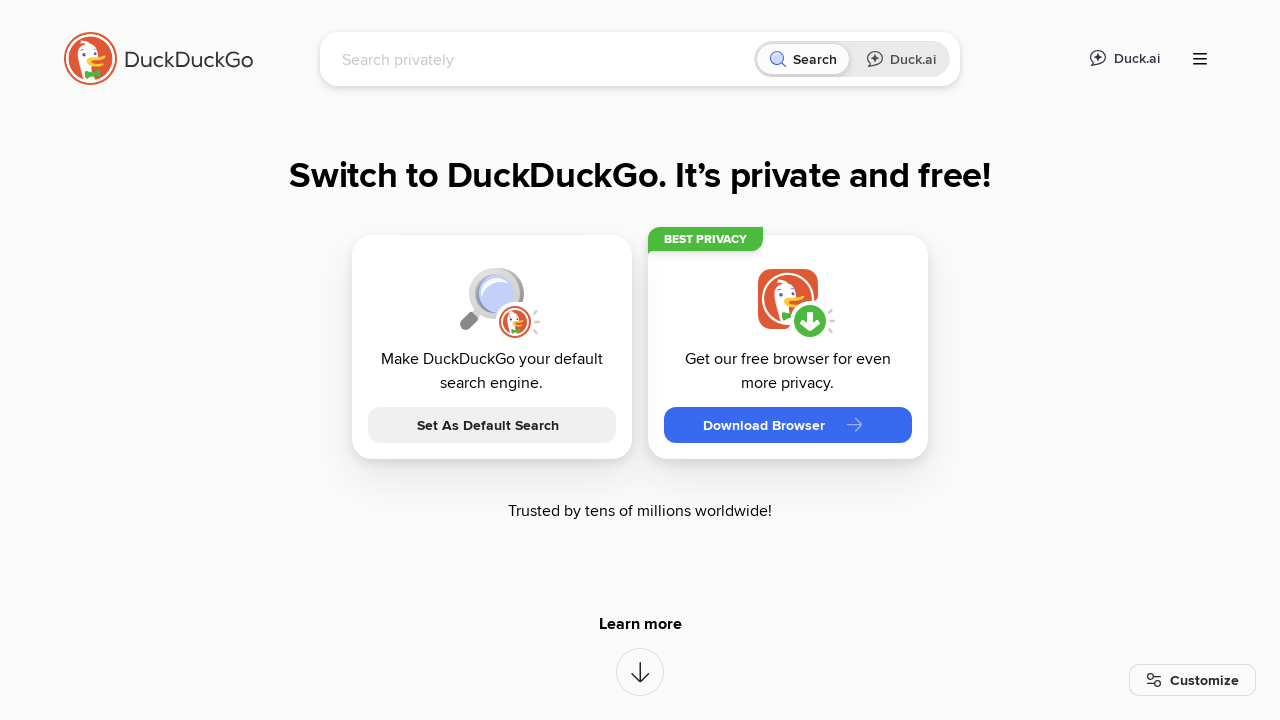